Opens a website, maximizes the browser window, and retrieves the current URL and page title for verification.

Starting URL: https://www.syntaxprojects.com/

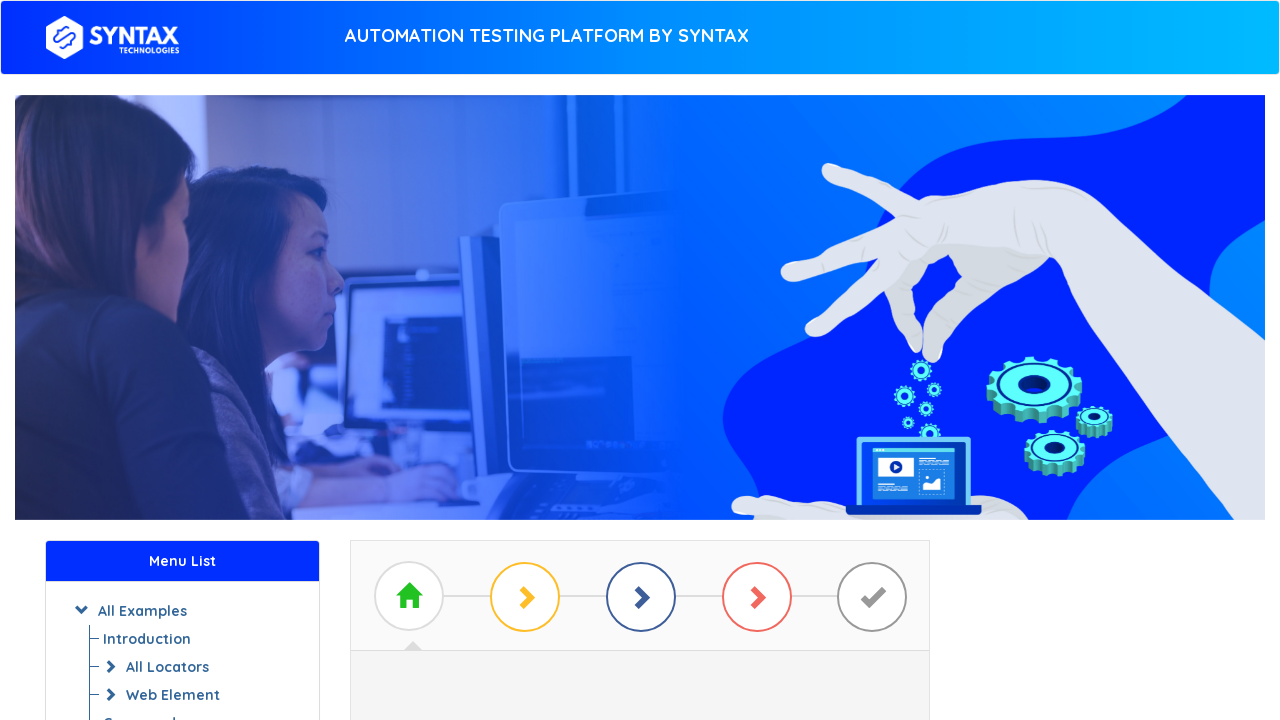

Set viewport size to 1920x1080 to maximize browser window
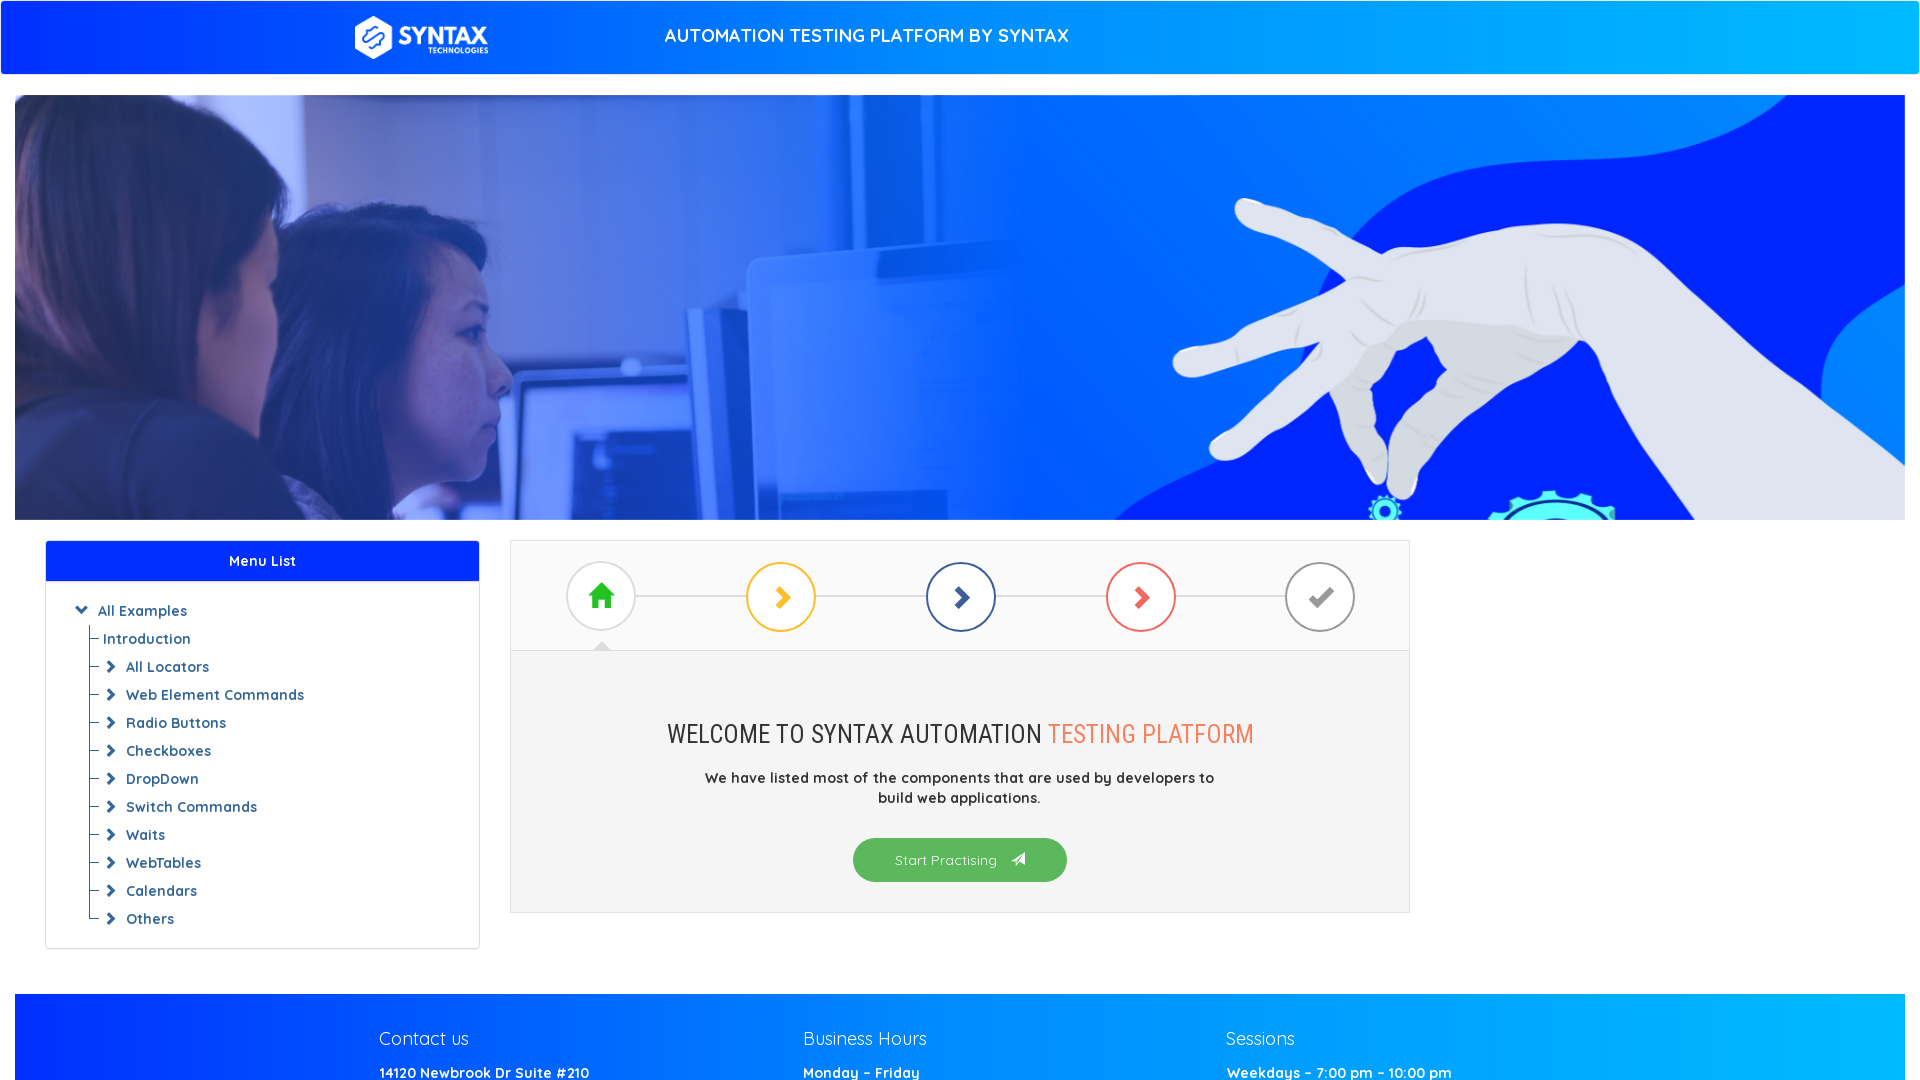

Retrieved current URL: https://www.syntaxprojects.com/
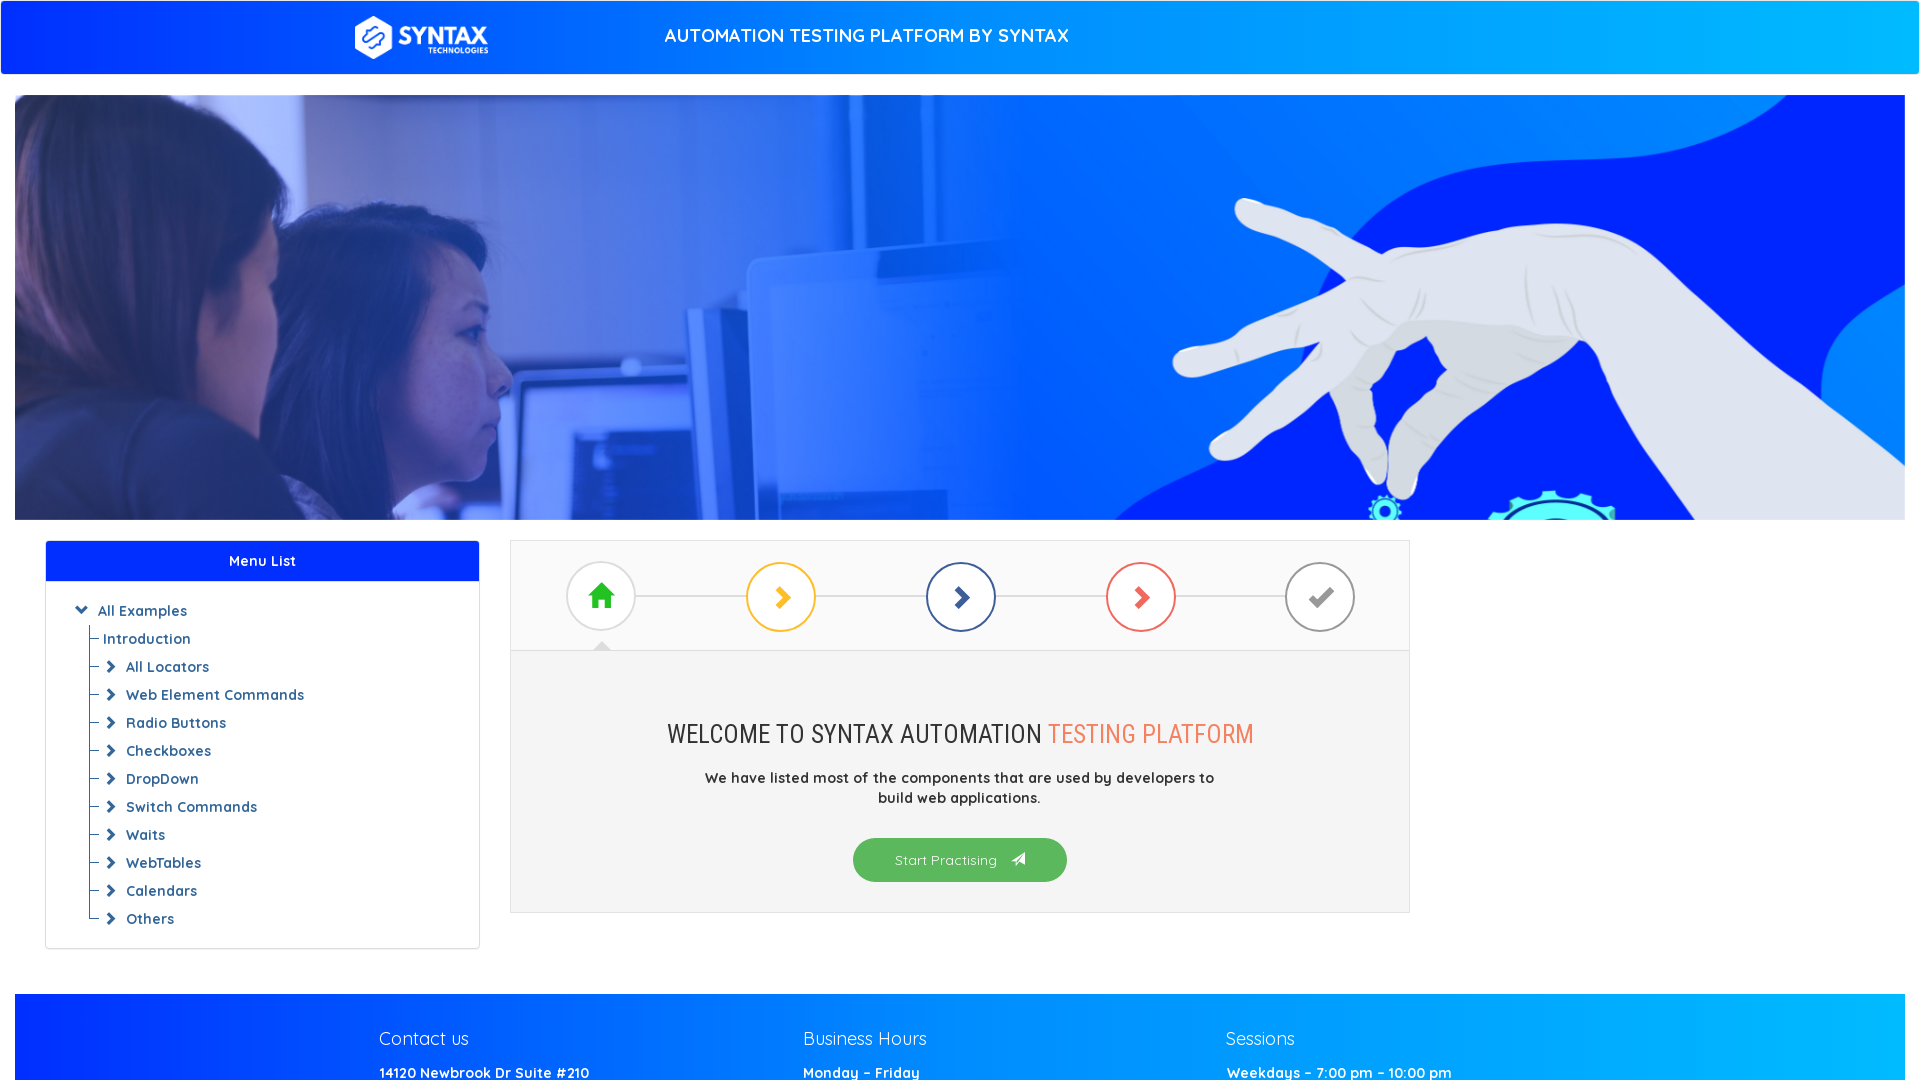

Retrieved page title: Syntax - Website to practice Syntax Automation Platform
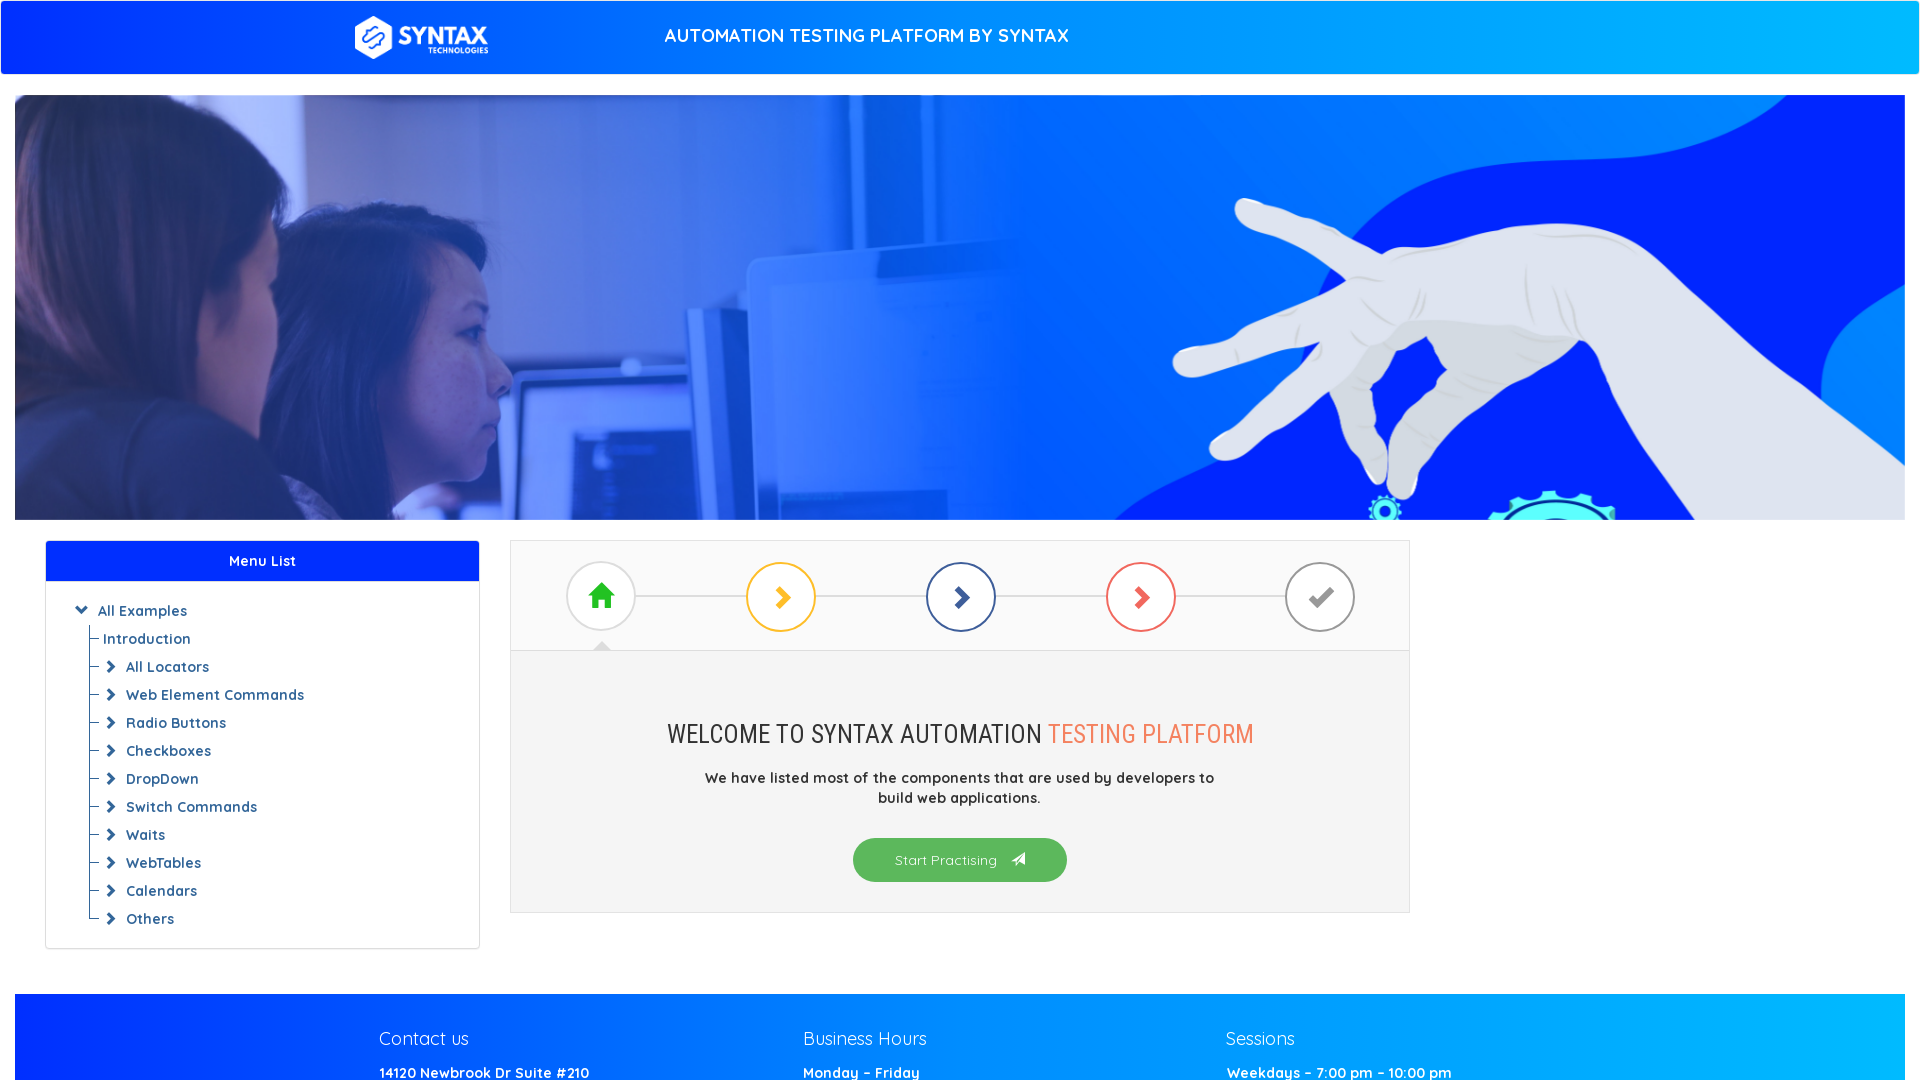

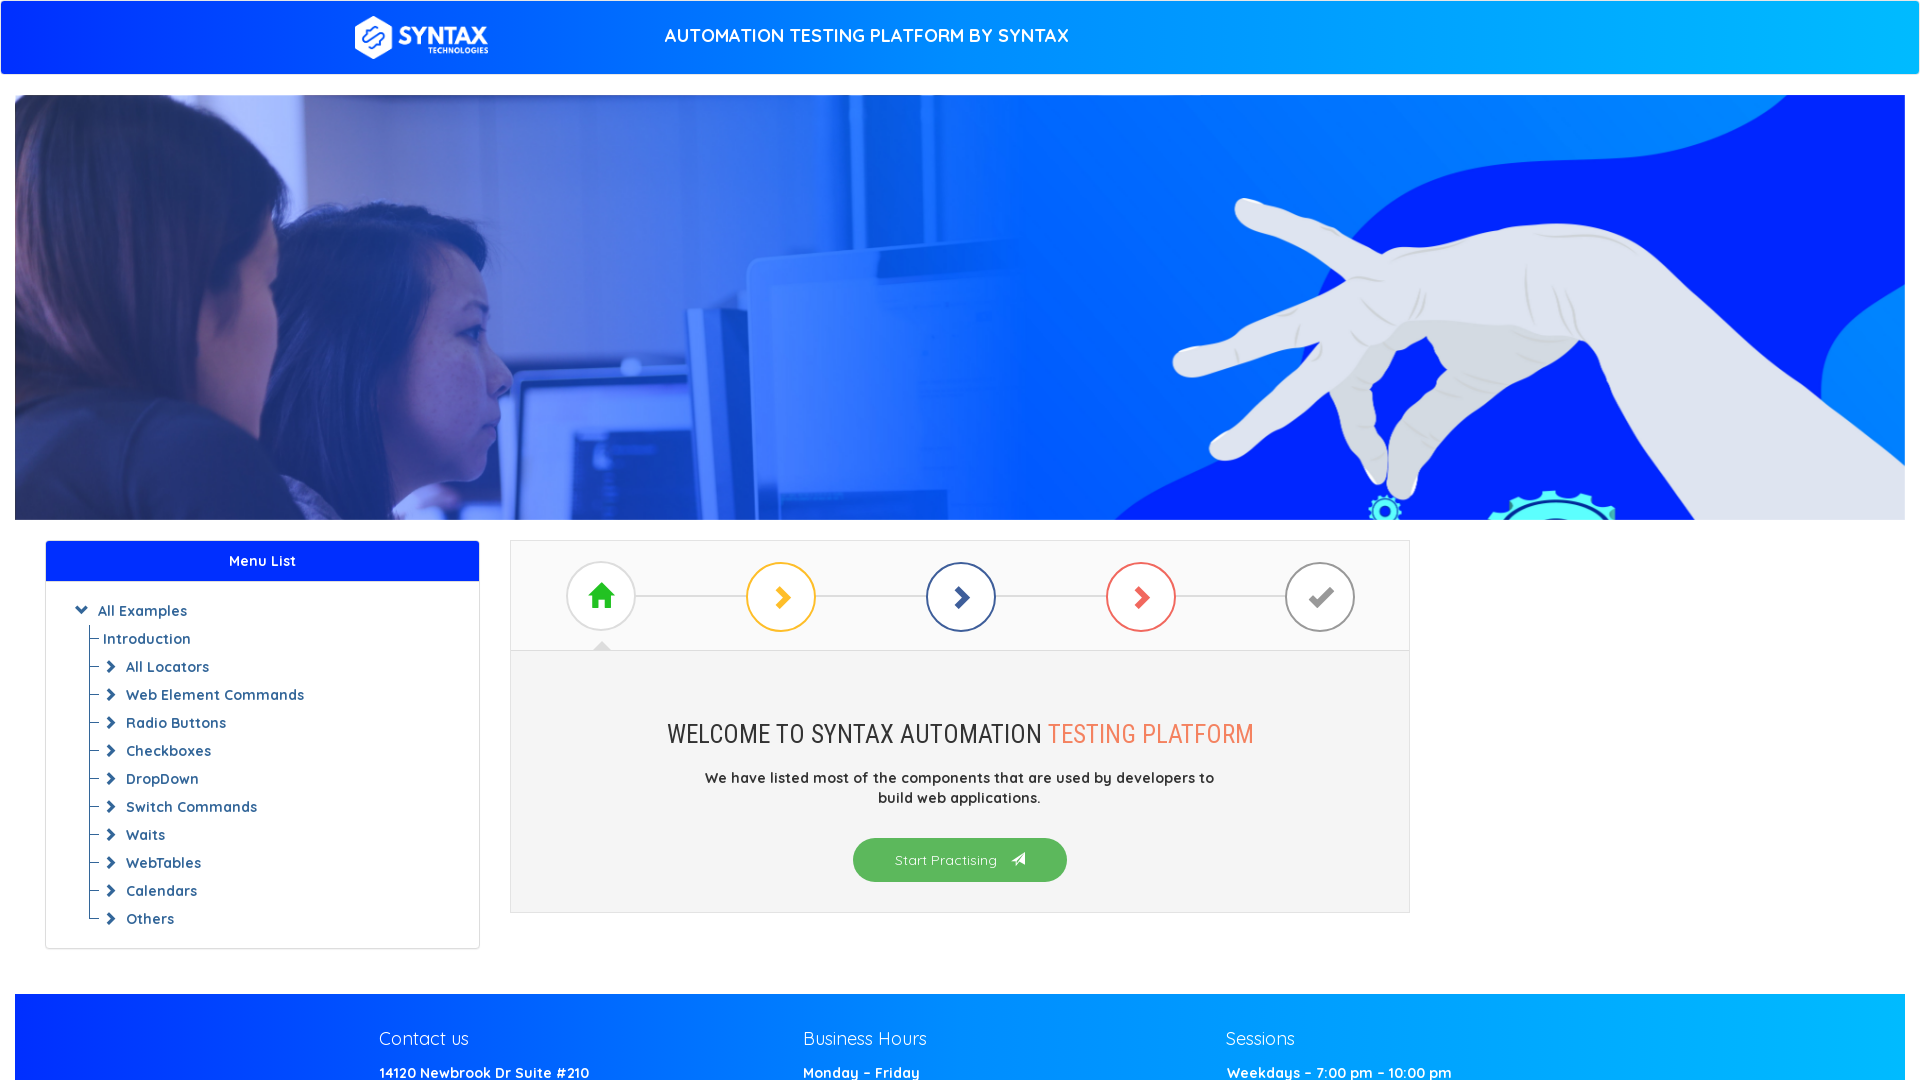